Tests form validation when username field is empty but password is provided

Starting URL: https://www.saucedemo.com/

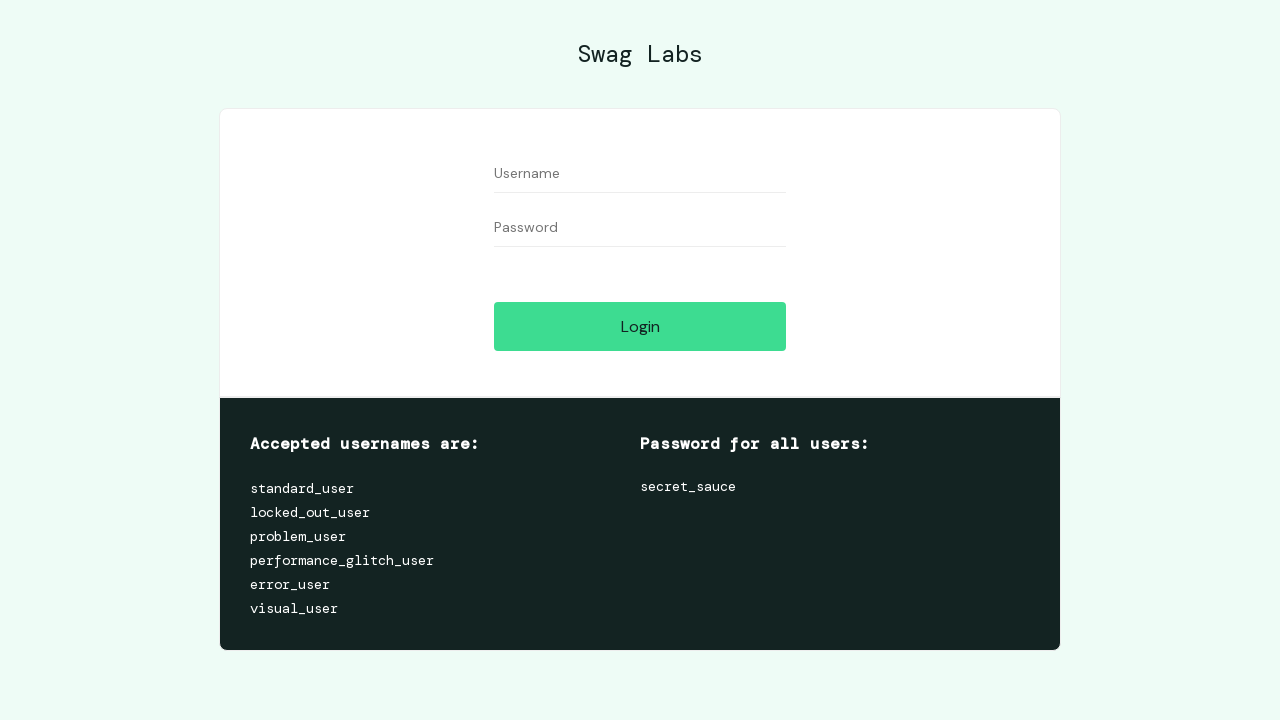

Filled password field with 'secret_sauce' while leaving username empty on #password
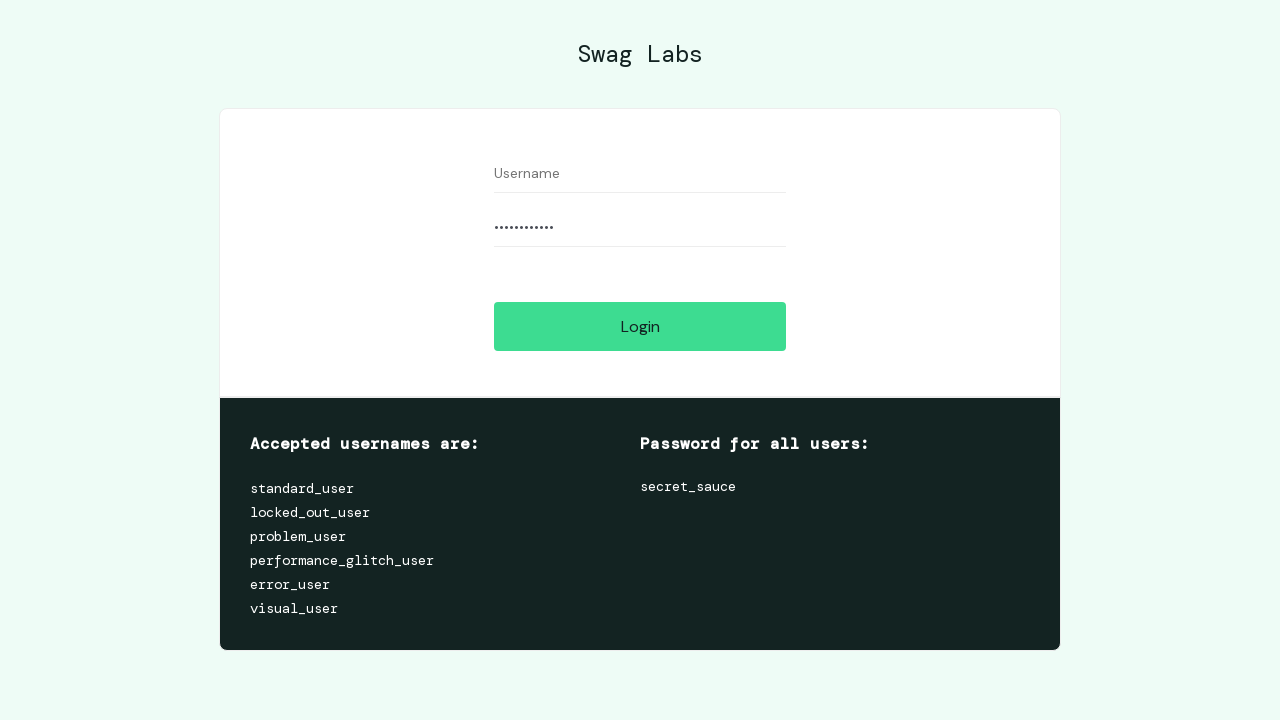

Clicked login button to trigger form validation at (640, 326) on #login-button
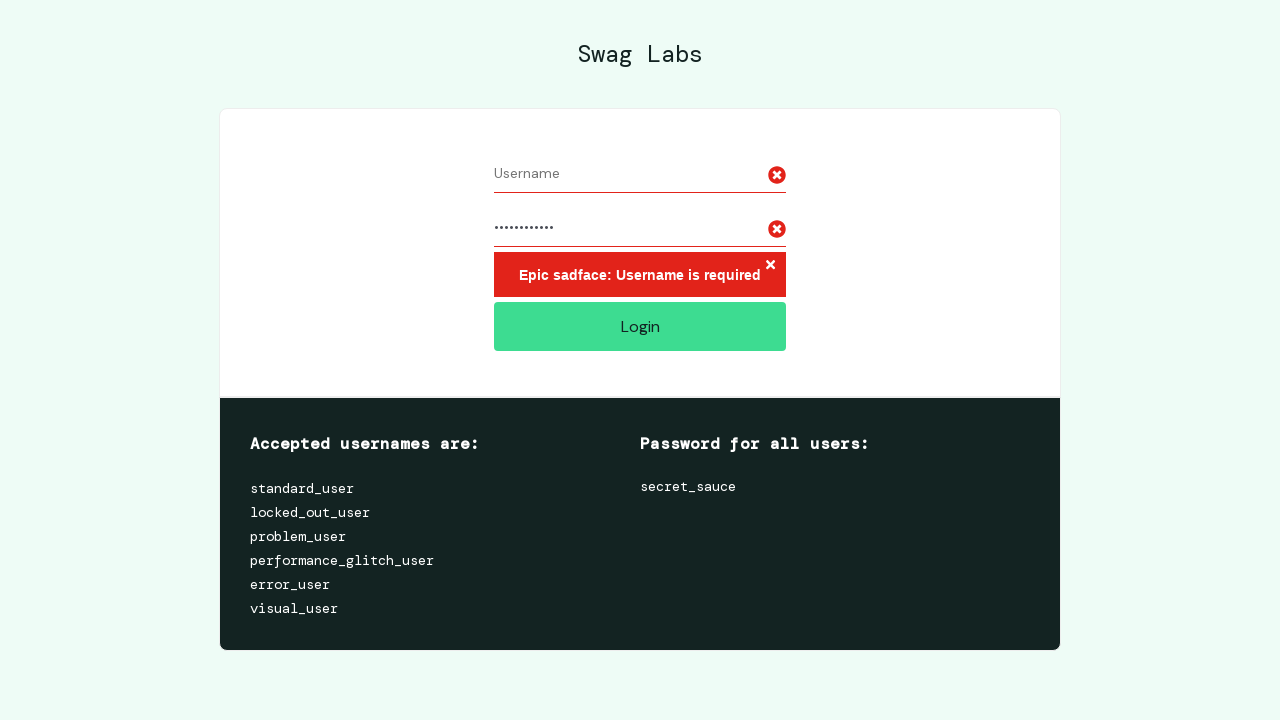

Validation error message appeared for empty username field
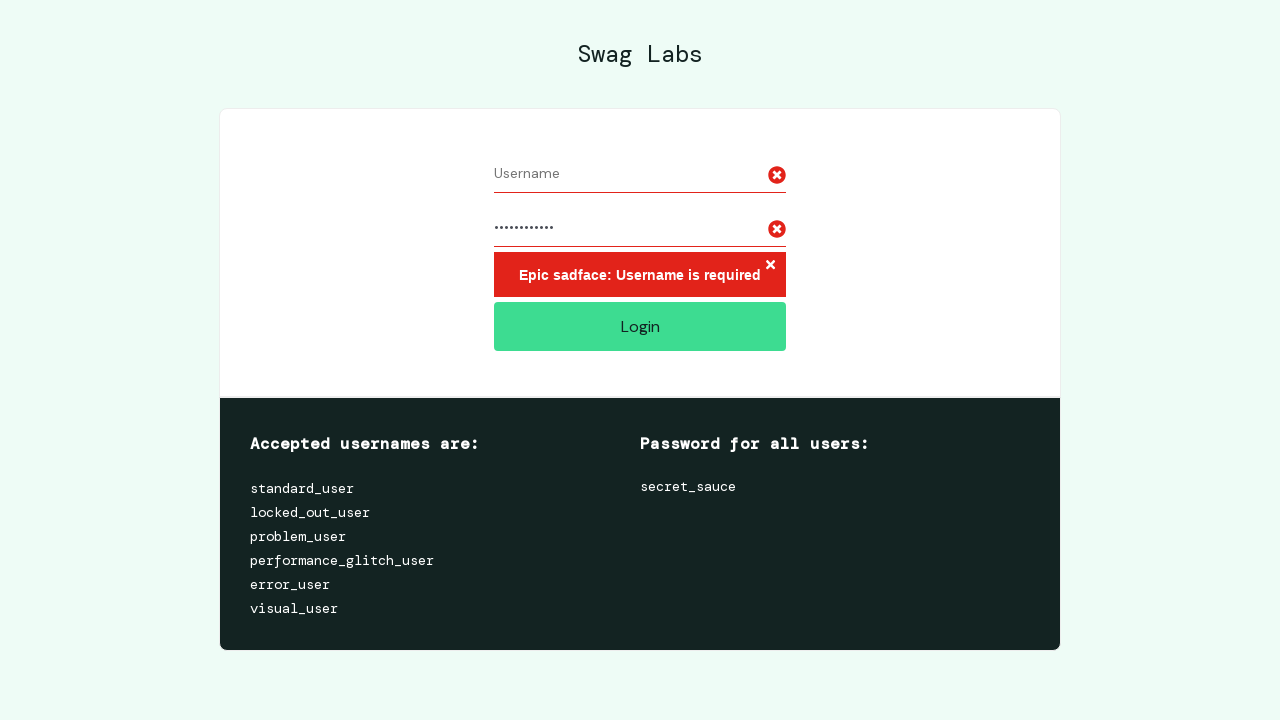

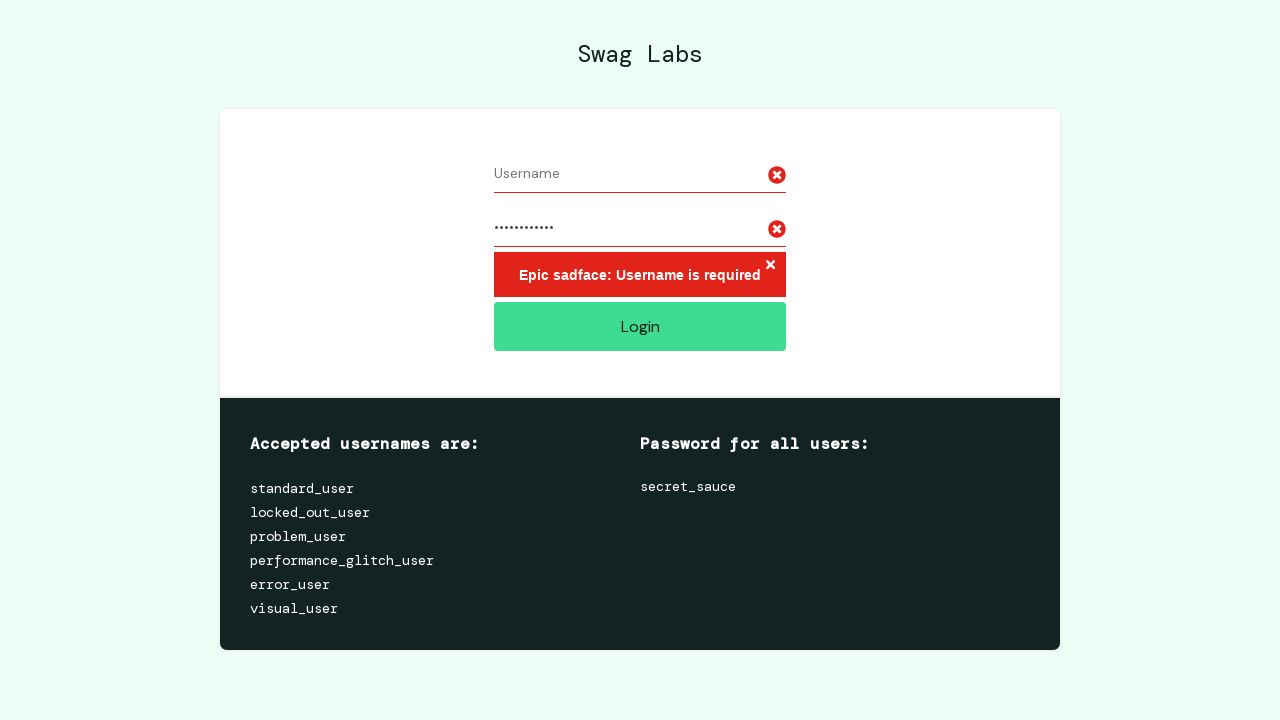